Tests user registration flow by filling out a registration form with user details including name, address, and account credentials

Starting URL: https://parabank.parasoft.com/parabank/index.htm

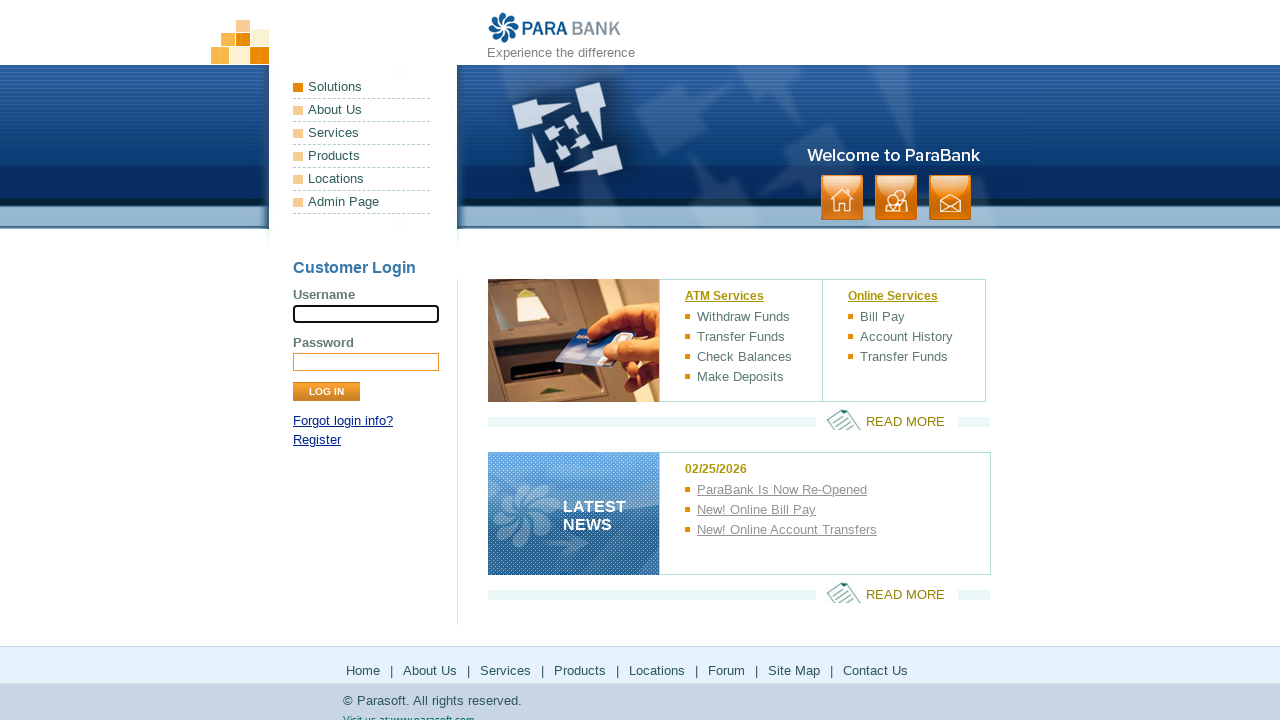

Clicked Register link at (317, 440) on a:has-text('Register')
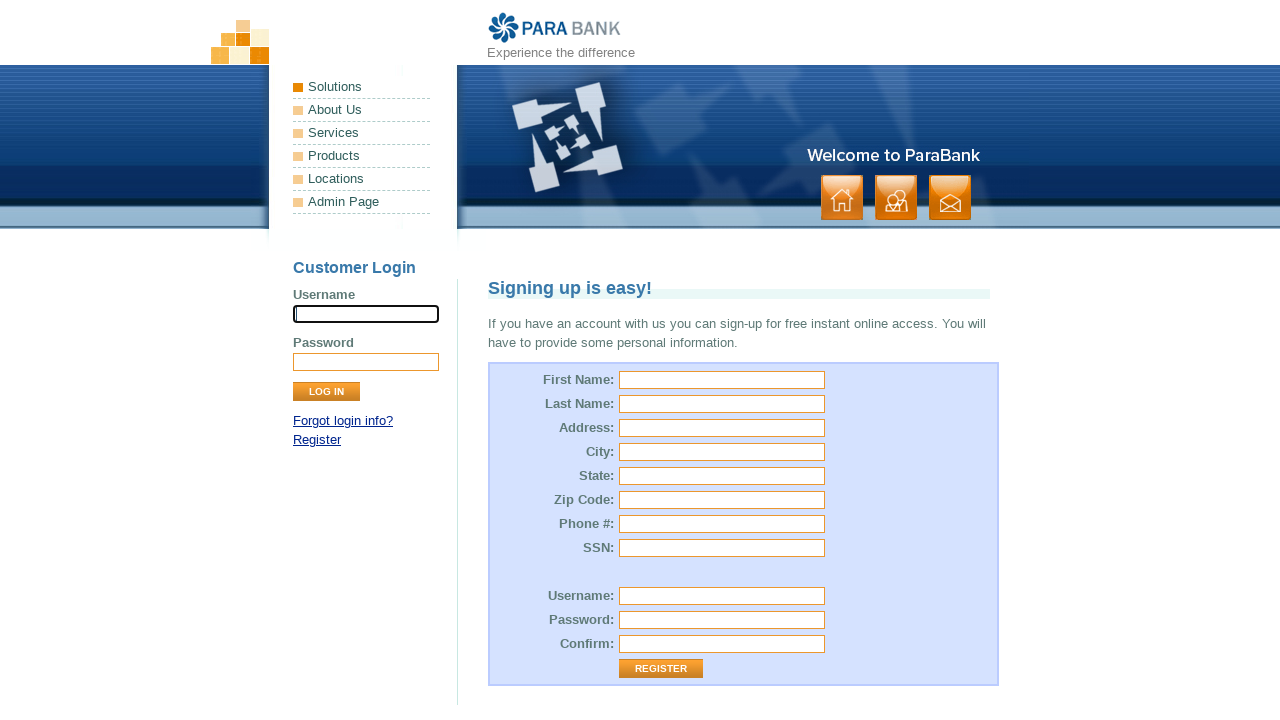

Filled first name field with 'test456' on input[name='customer.firstName']
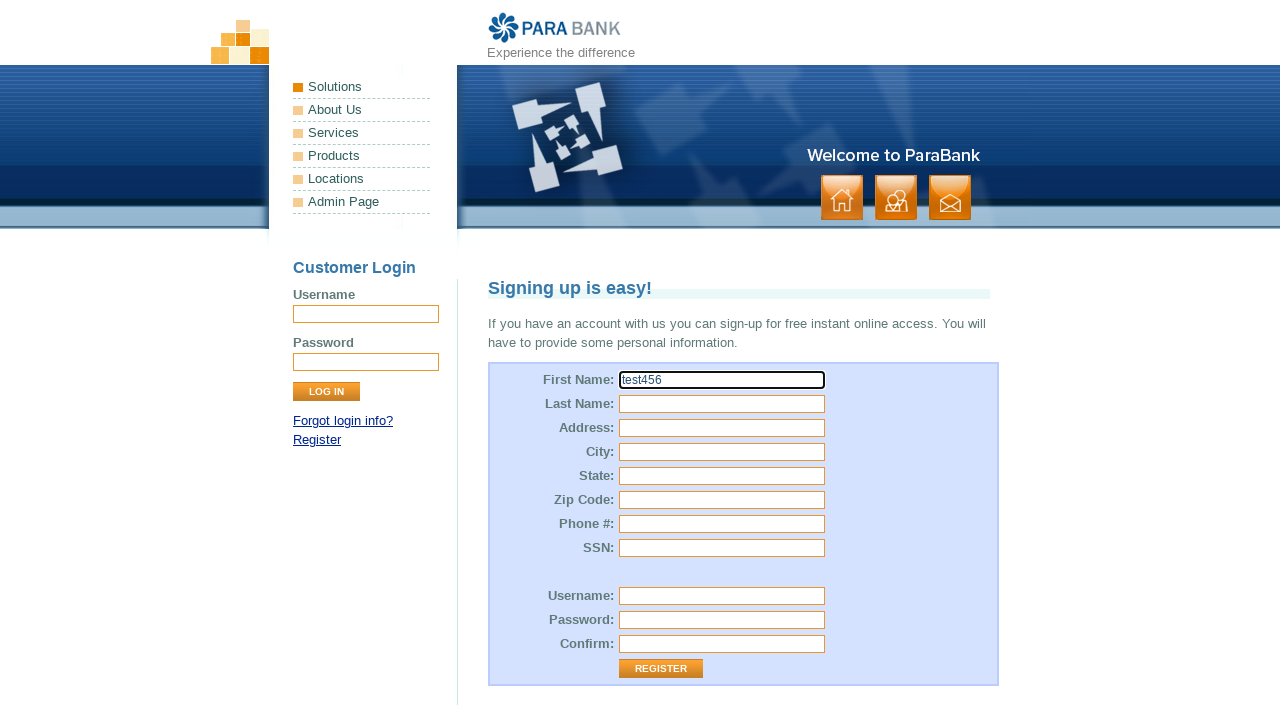

Filled last name field with 'user' on input[name='customer.lastName']
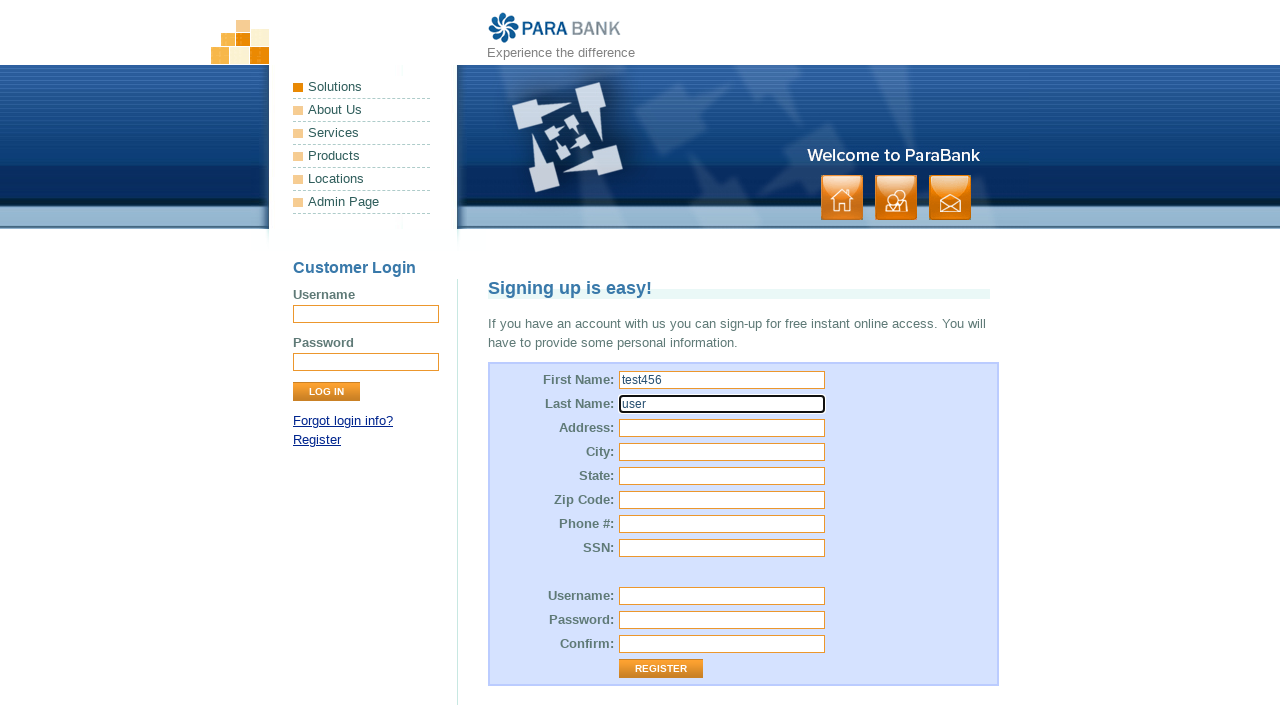

Filled street address field with '123 Test Street' on input#customer\.address\.street
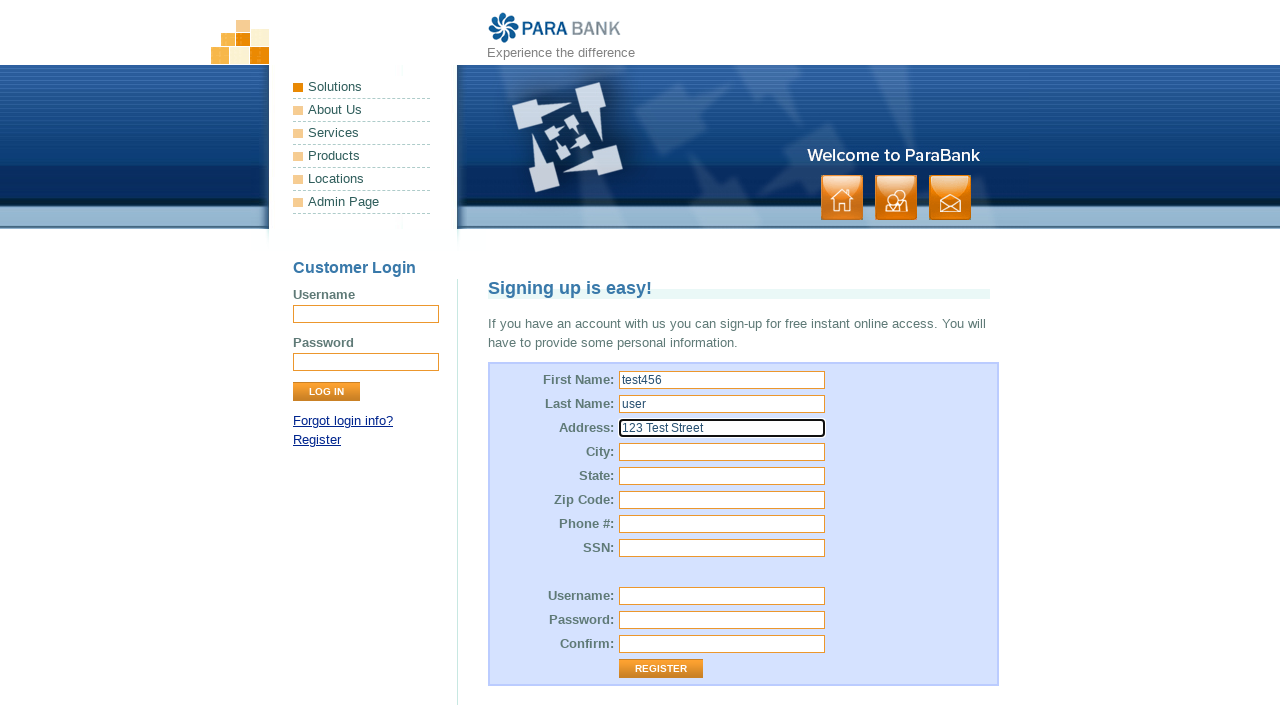

Filled city field with 'Springfield' on input[name='customer.address.city']
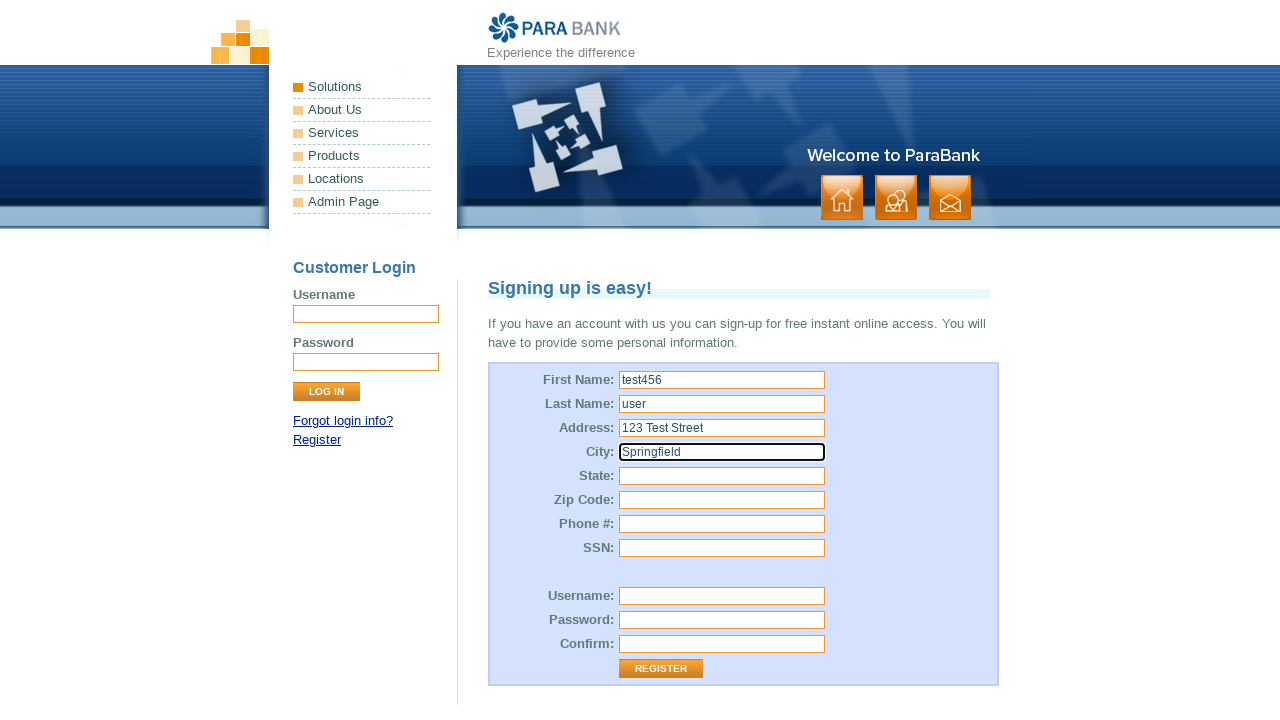

Filled state field with 'Illinois' on input#customer\.address\.state
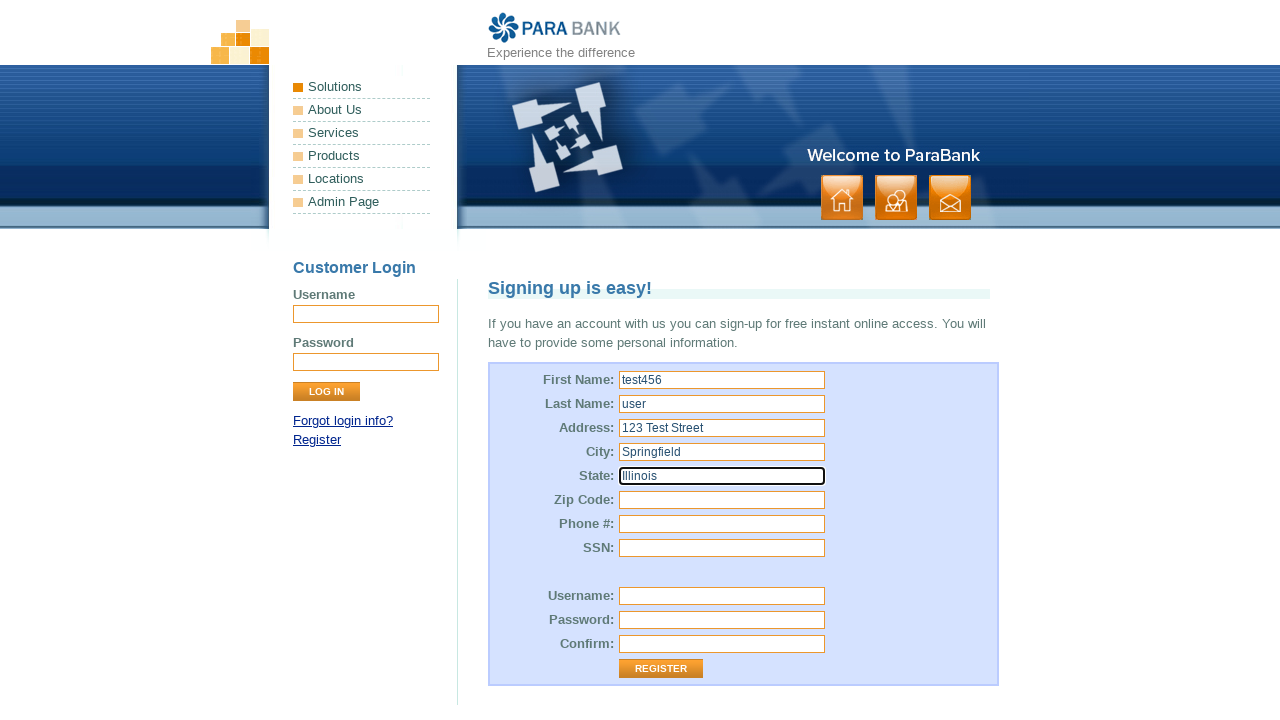

Filled zip code field with '62701' on input[name='customer.address.zipCode']
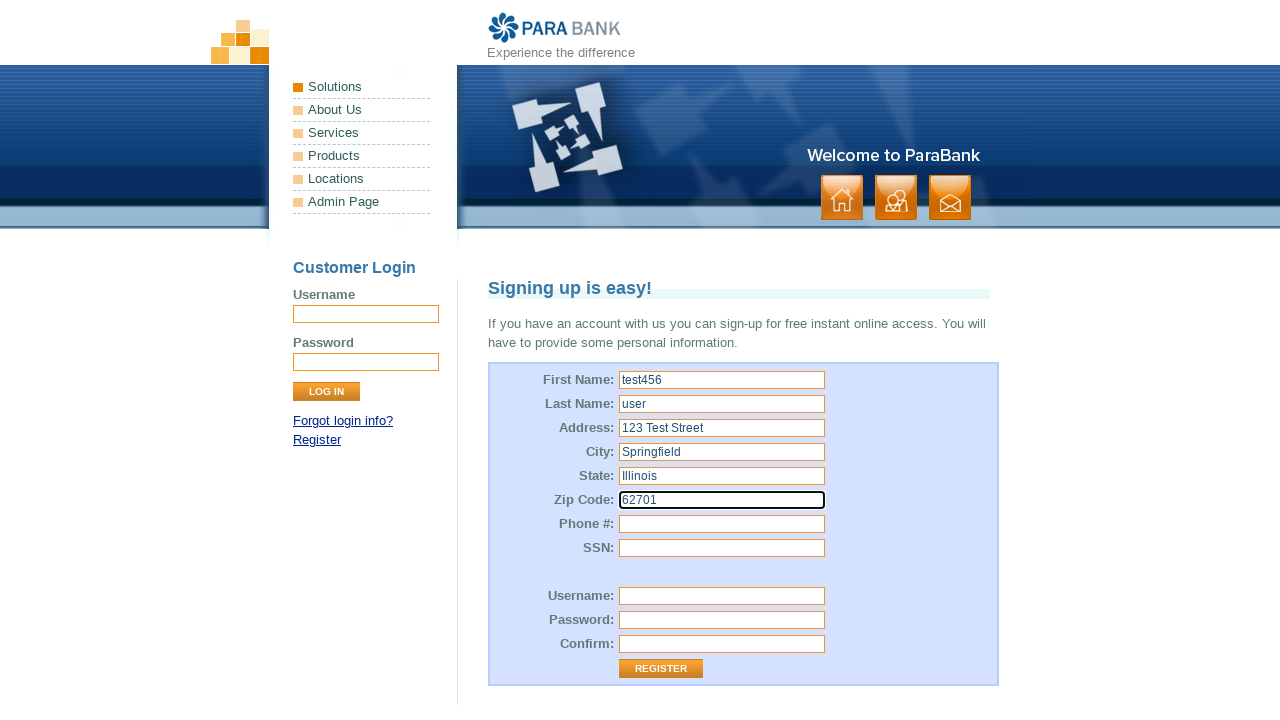

Filled phone number field with '5551234567' on input#customer\.phoneNumber
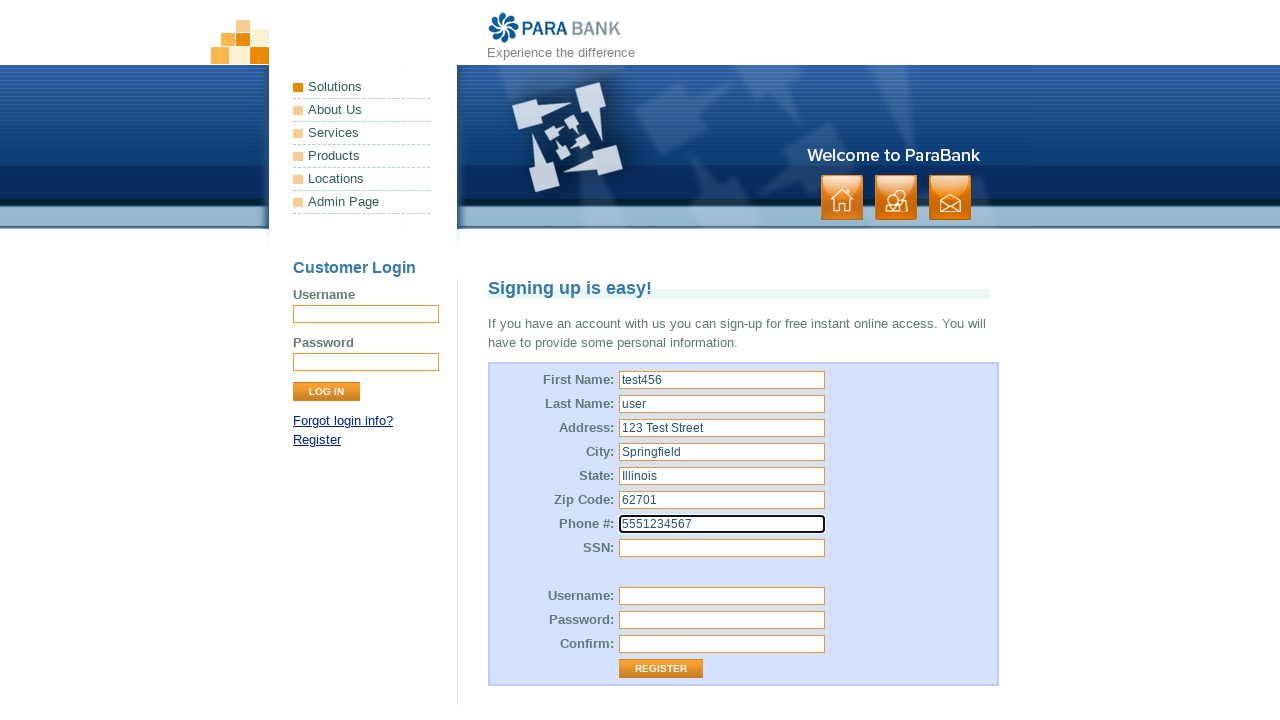

Filled SSN field with '123456789' on input[name='customer.ssn']
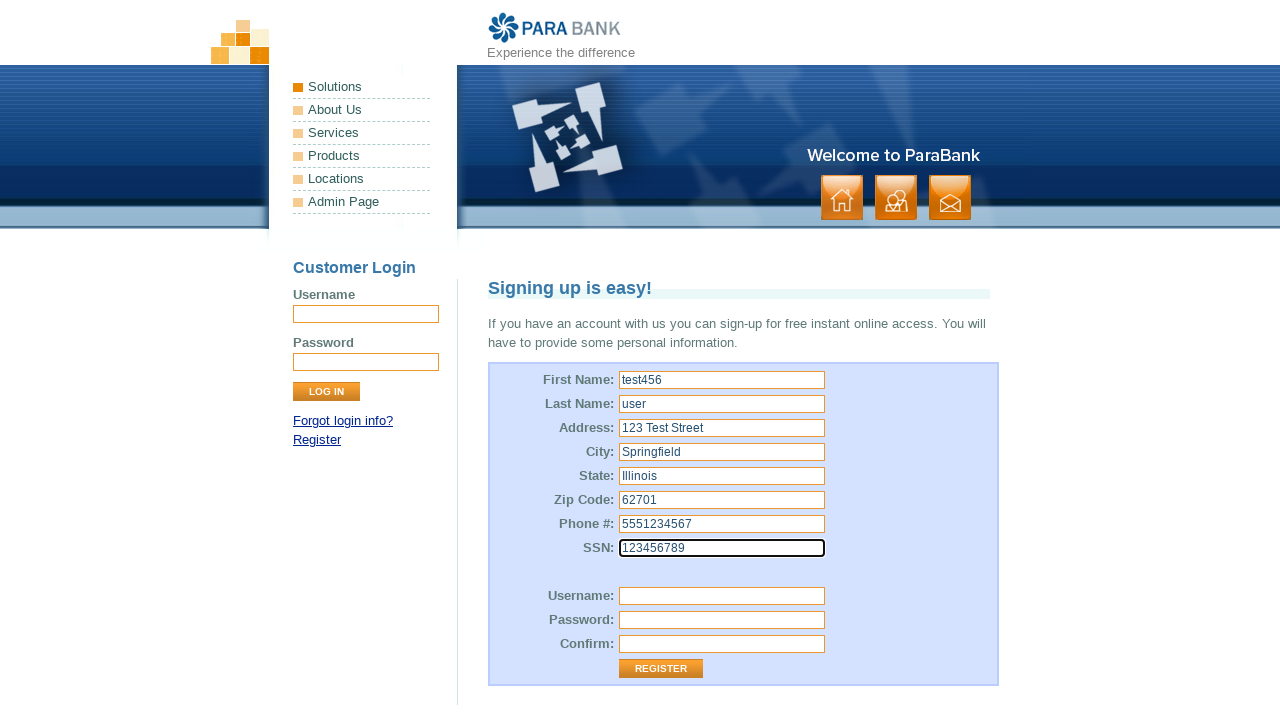

Filled username field with 'testuser789' on input[name='customer.username']
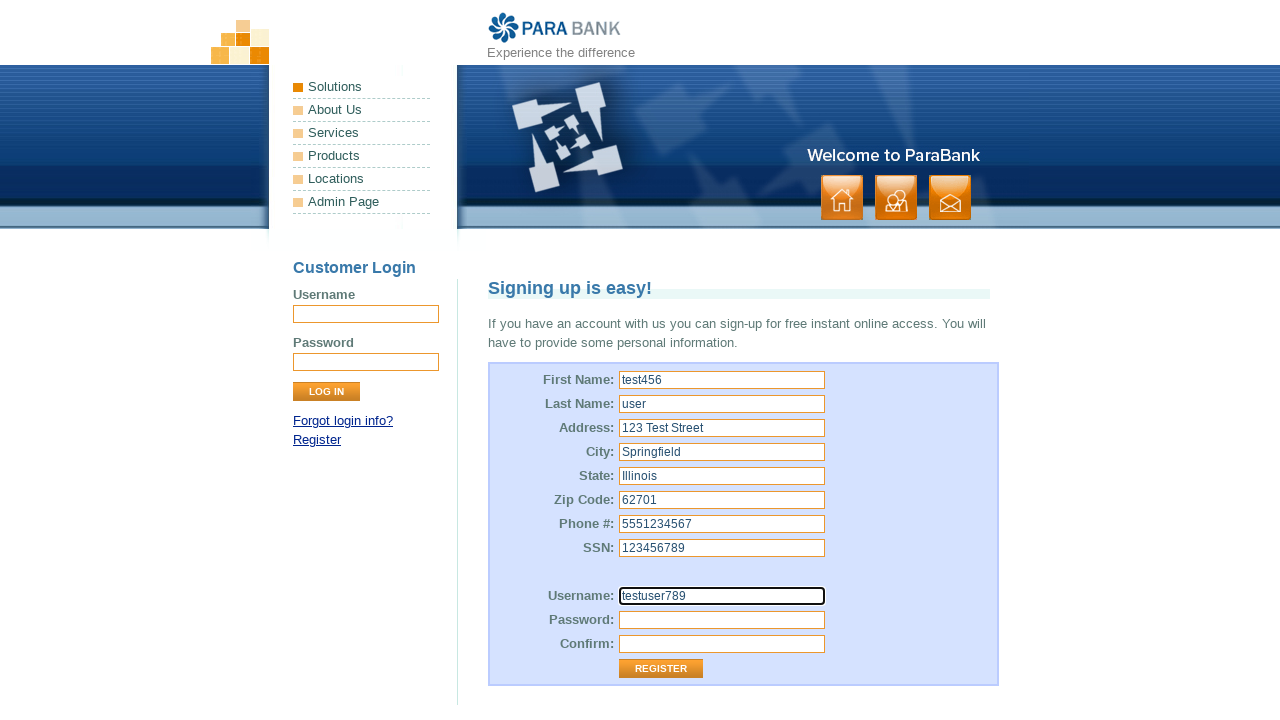

Filled password field with 'securepass123' on input[name='customer.password']
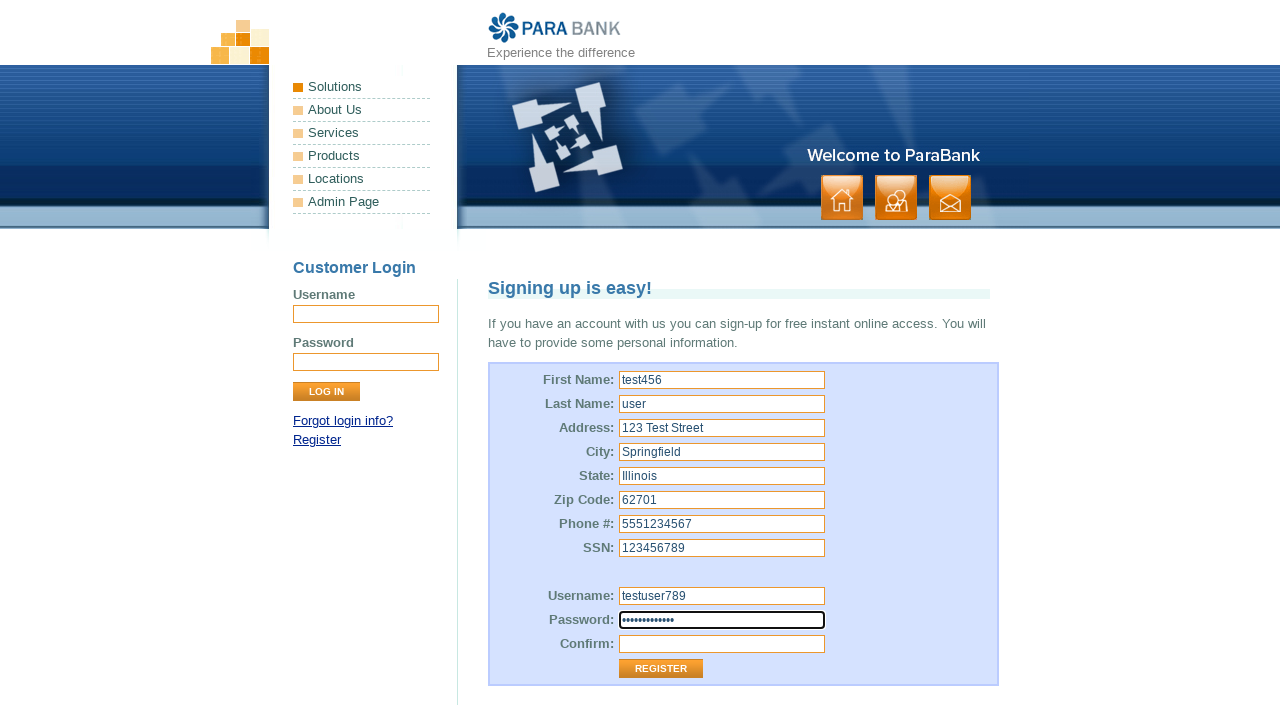

Filled repeated password field with 'securepass123' on input[name='repeatedPassword']
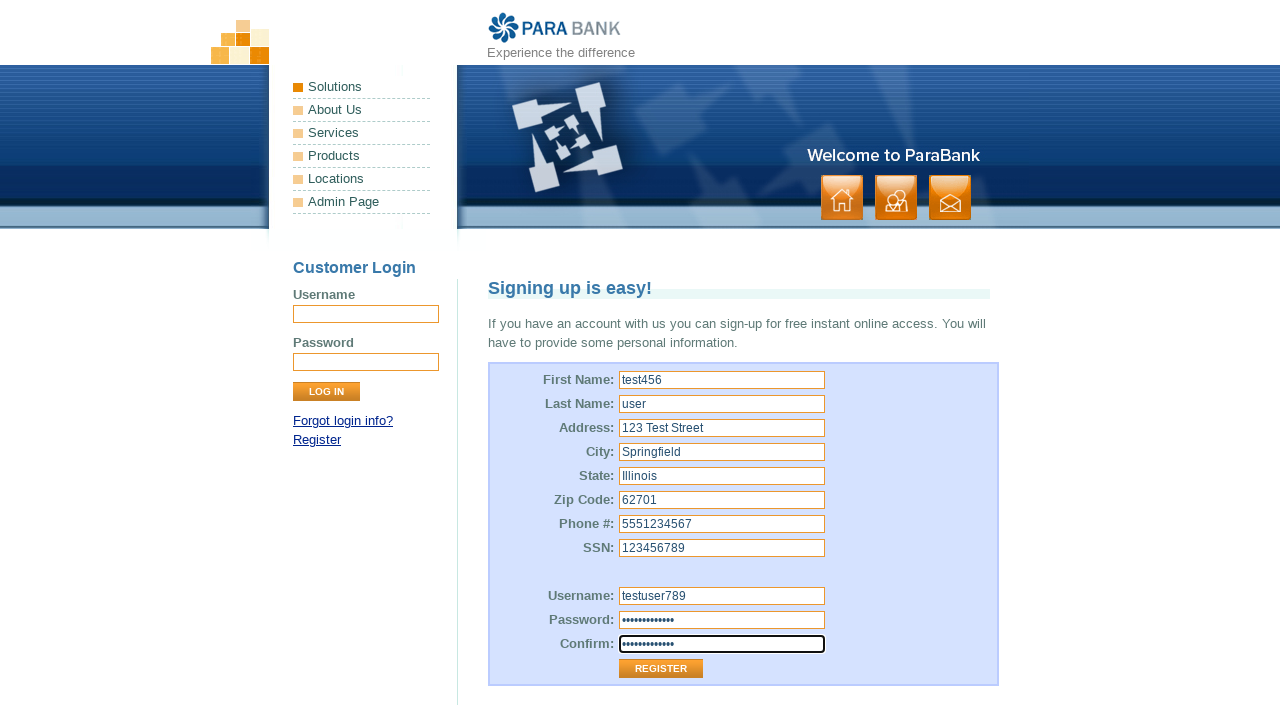

Clicked Register button to submit the registration form at (661, 669) on input[value='Register']
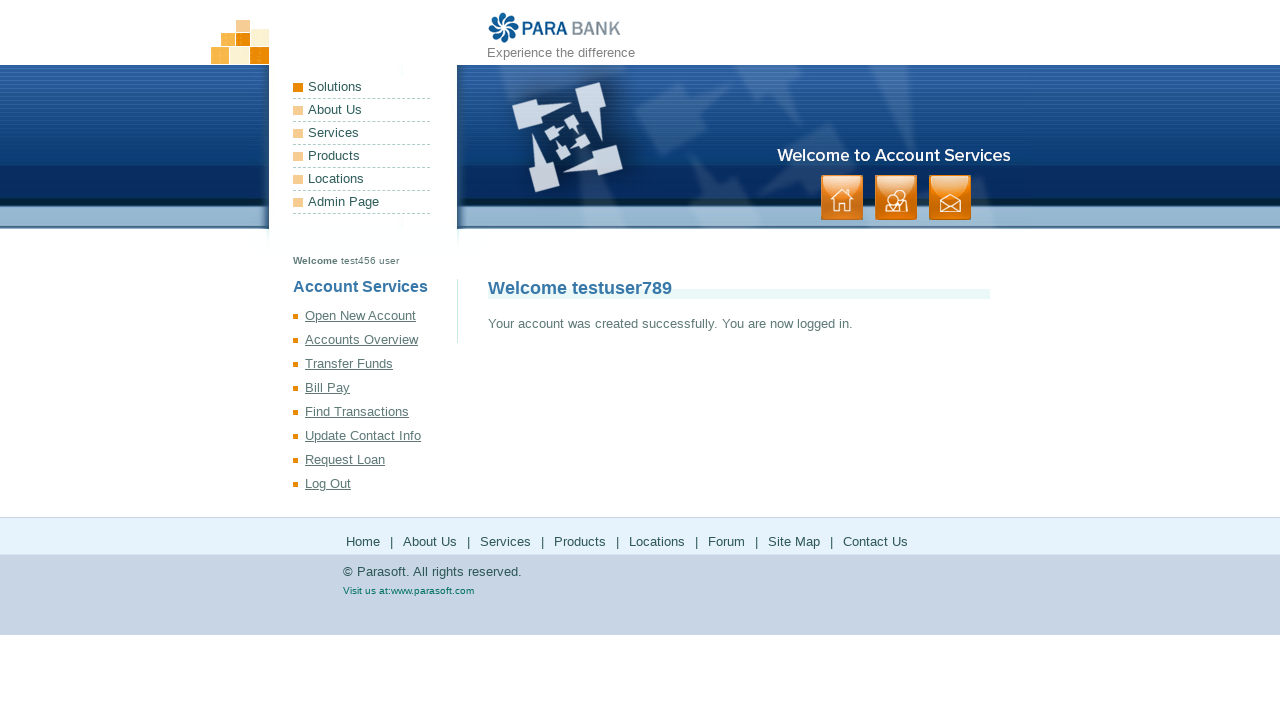

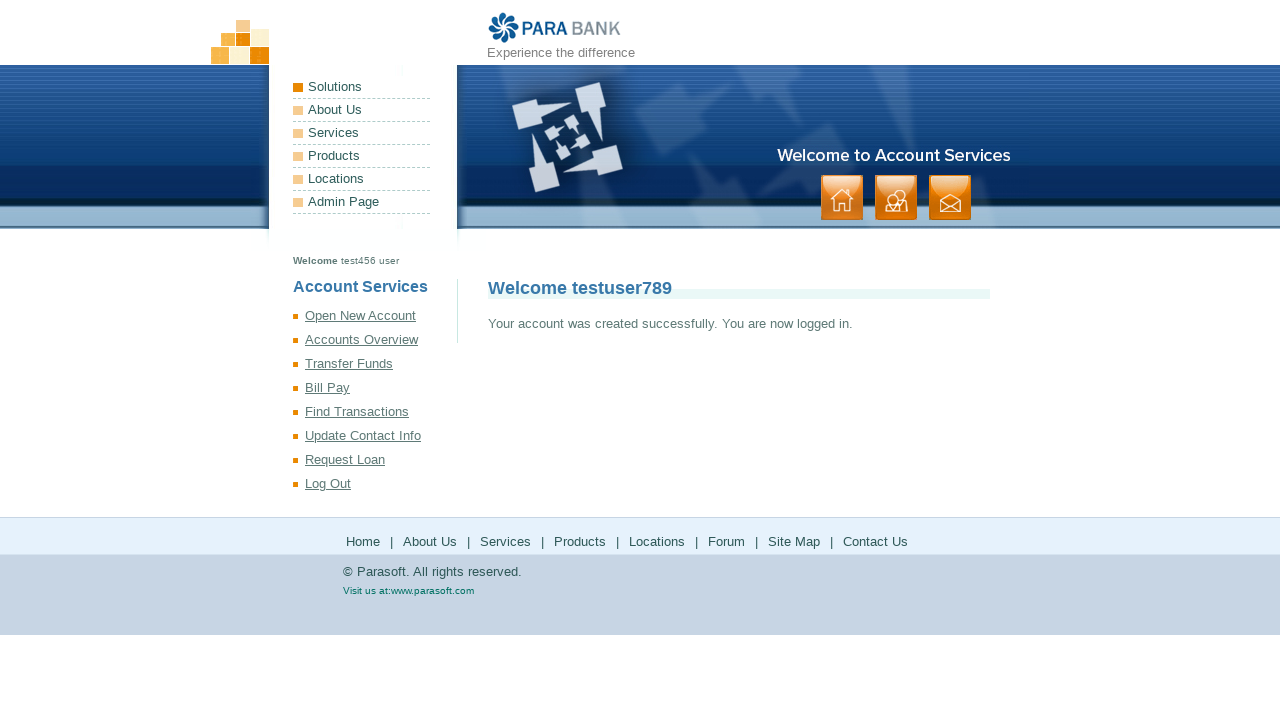